Tests dropdown selection functionality by selecting options using different methods (by value, visible text, and index)

Starting URL: https://demoqa.com/select-menu

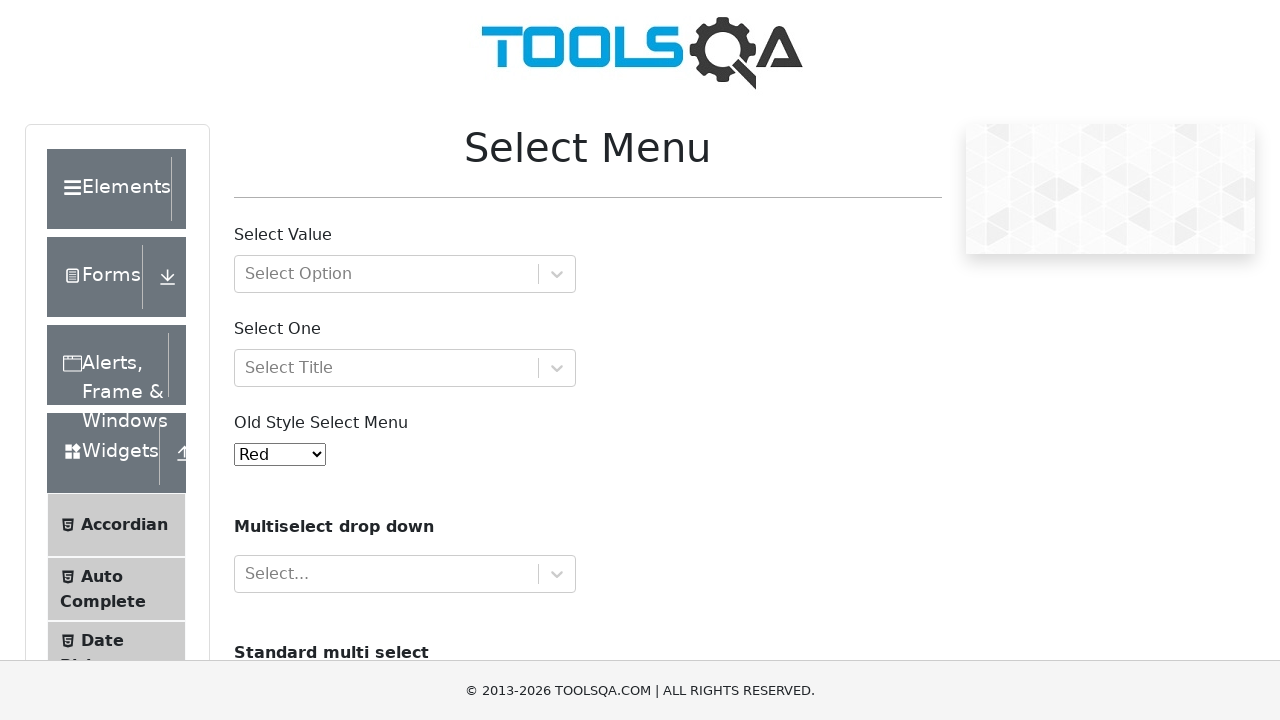

Located old style select dropdown element
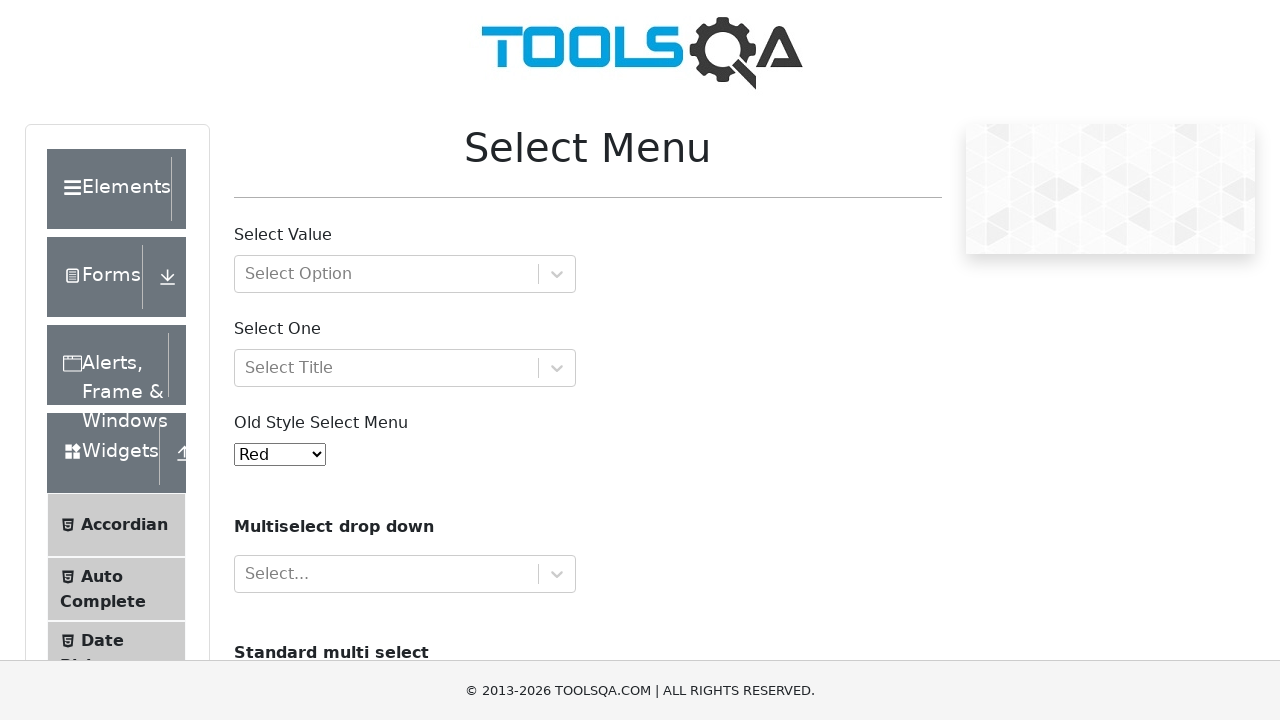

Selected 'red' option by value attribute on #oldSelectMenu
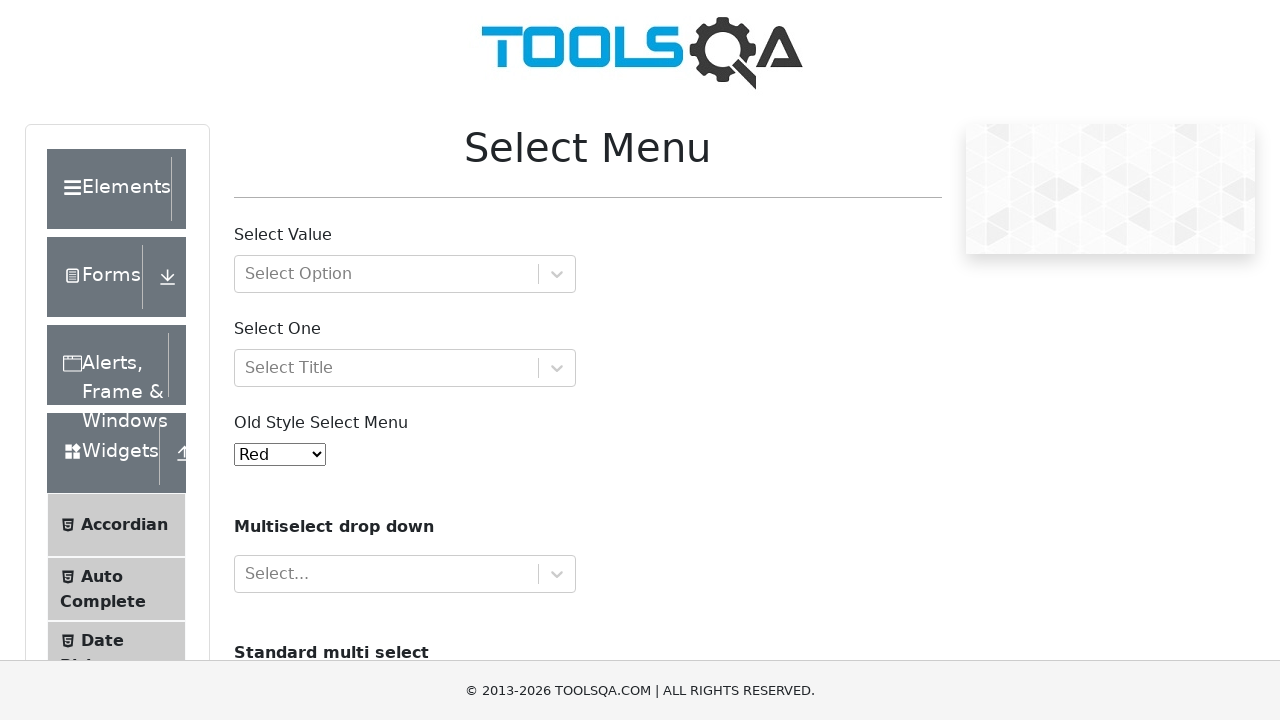

Selected 'Green' option by visible text on #oldSelectMenu
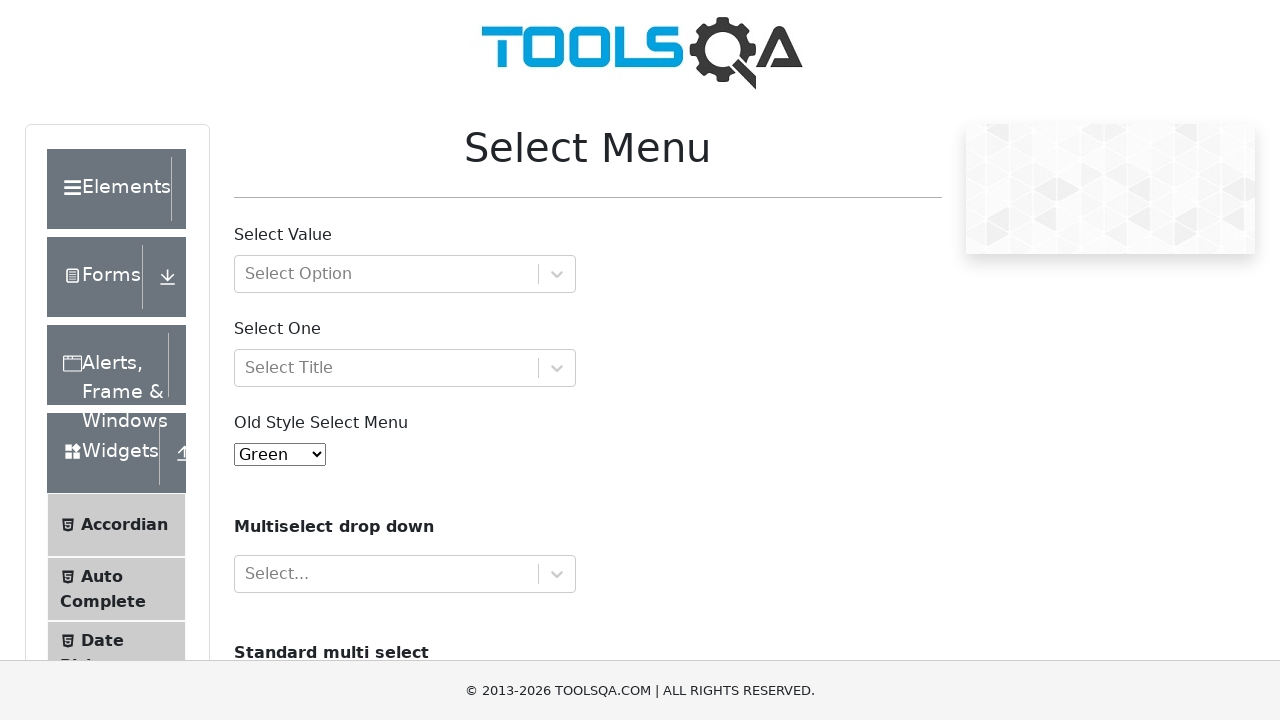

Selected option at index 5 on #oldSelectMenu
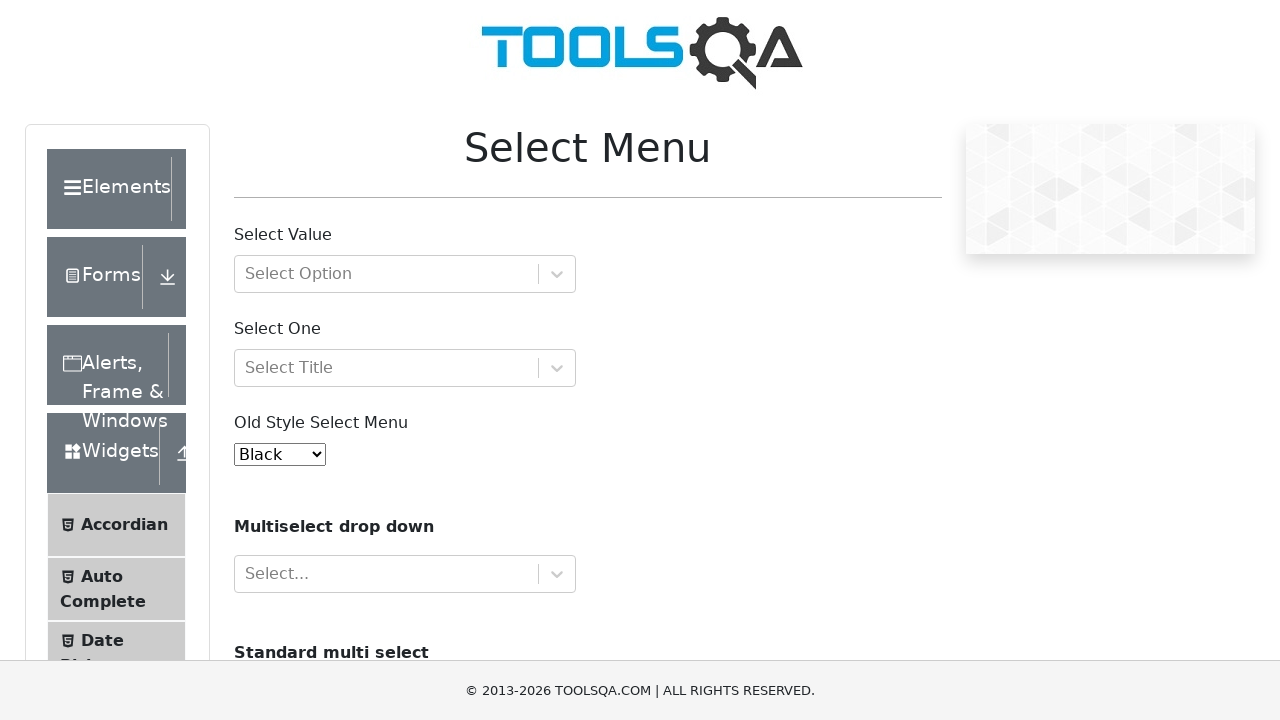

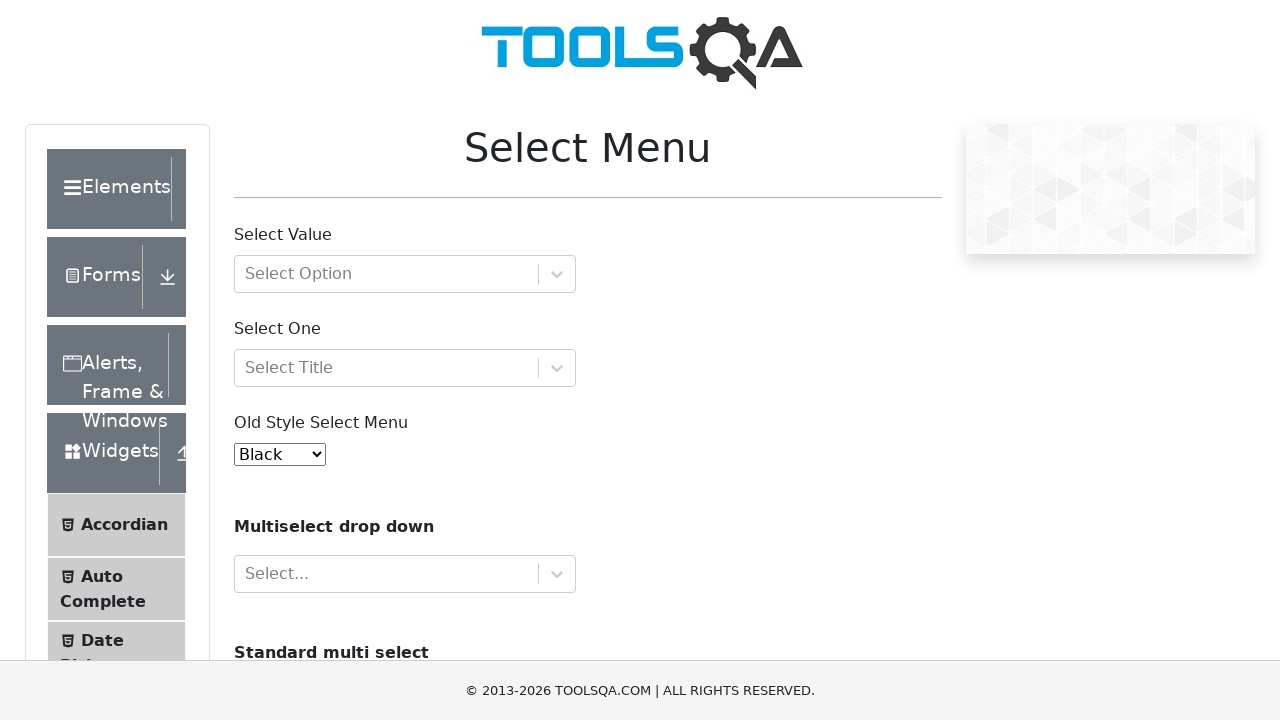